Navigates to the Noon CPH weekly menu page and verifies that menu links for weekdays are present and clickable by locating the link for a specific day (e.g., "onsdag"/Wednesday).

Starting URL: https://www.nooncph.dk/ugens-menuer

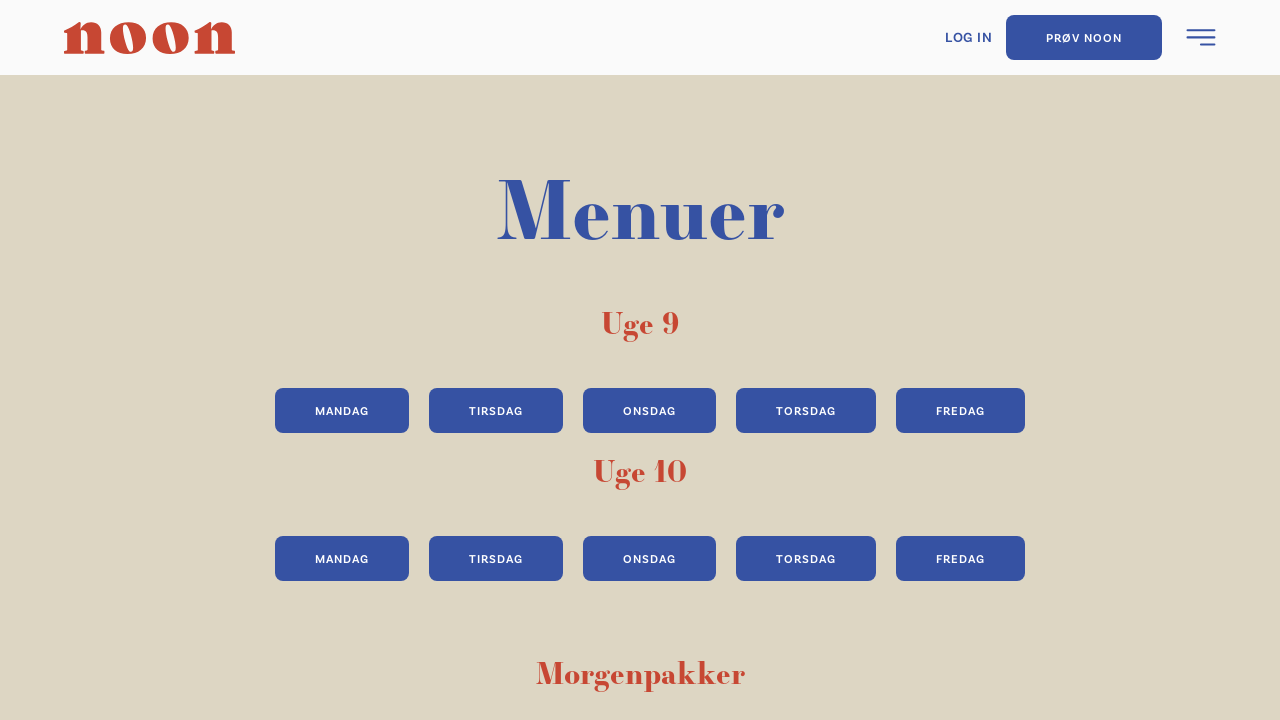

Waited for menu day links to load
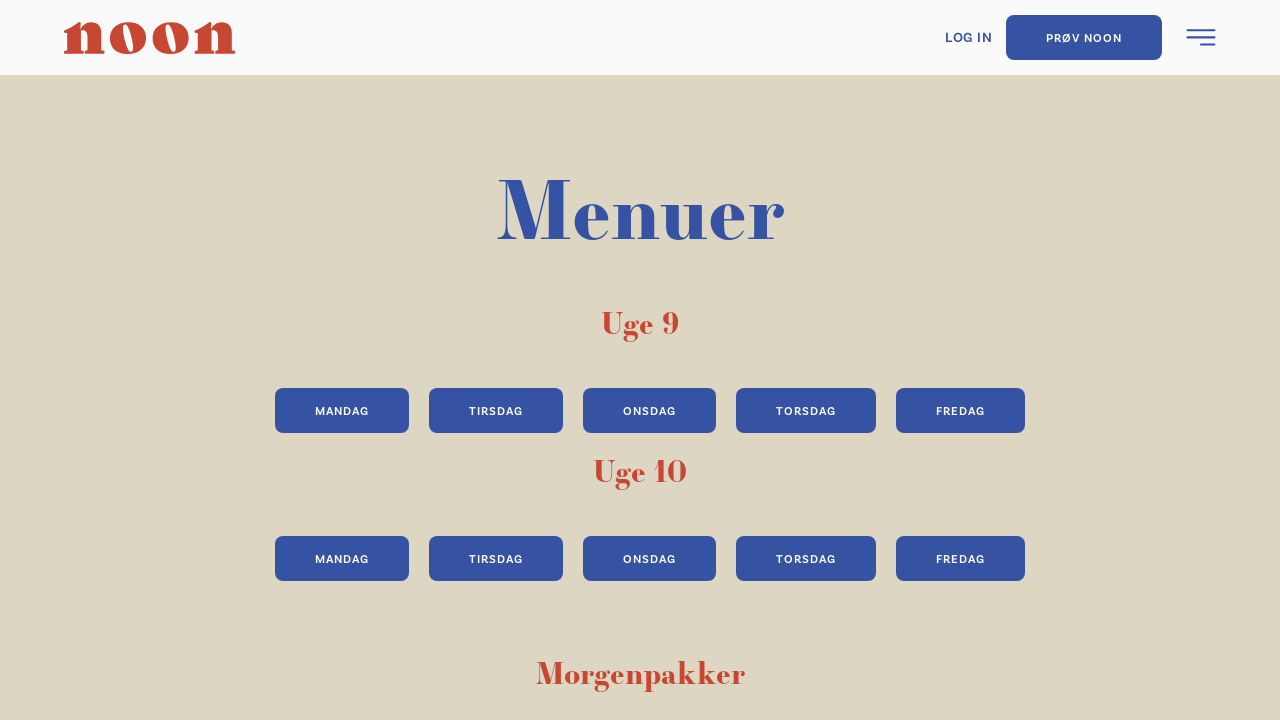

Located all day menu links
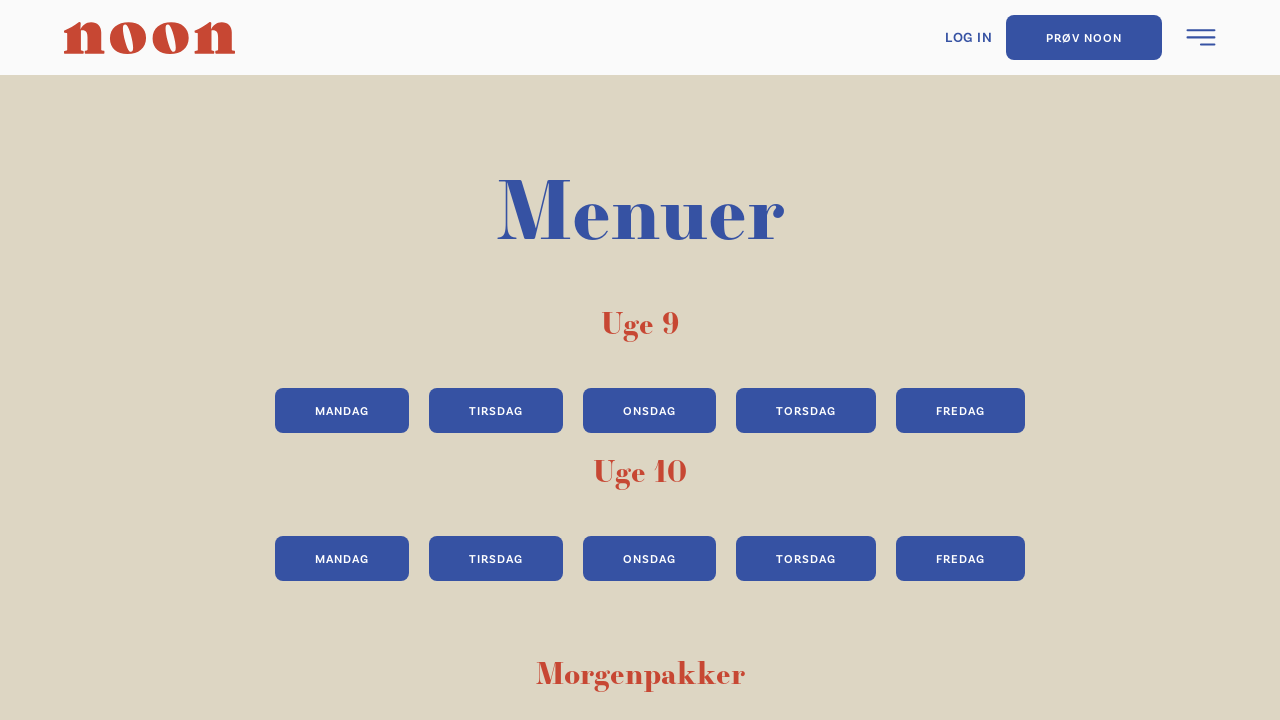

Clicked on 'tirsdag' weekday menu link at (496, 410) on div.div-block-23.bred a >> nth=1
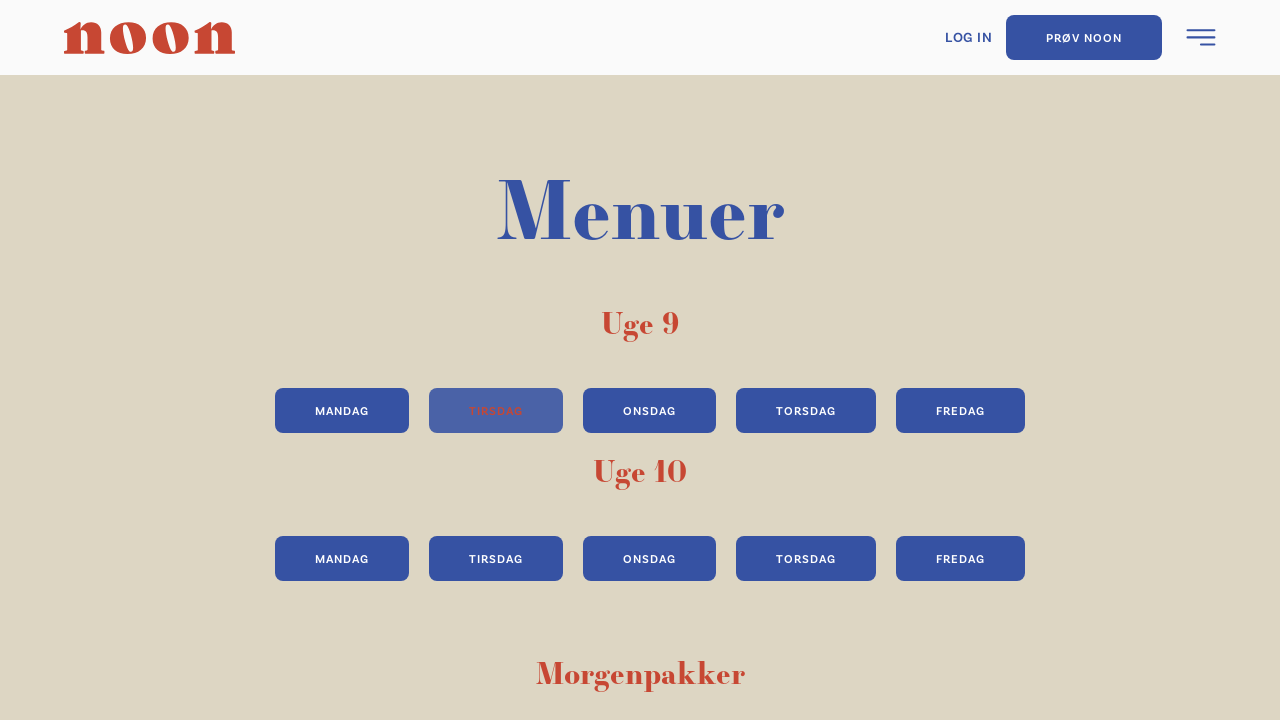

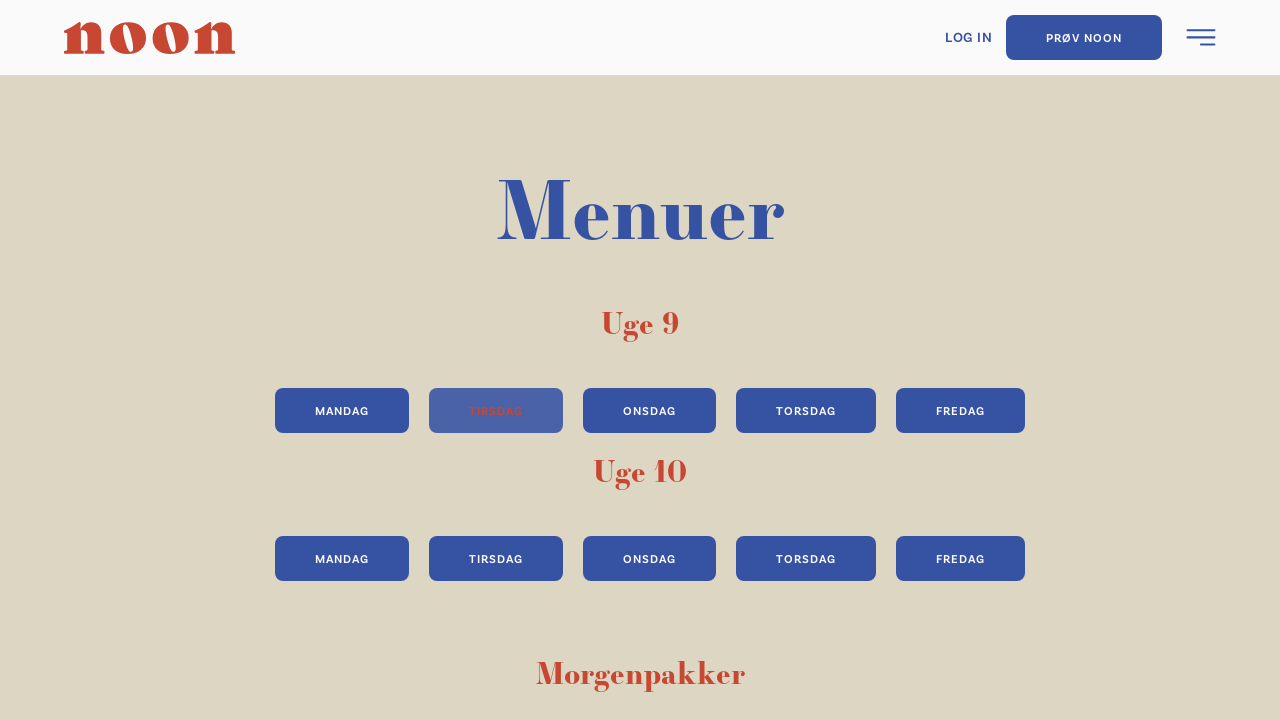